Tests JavaScript prompt alert handling by clicking the prompt button, entering text, and accepting the alert

Starting URL: https://the-internet.herokuapp.com/javascript_alerts

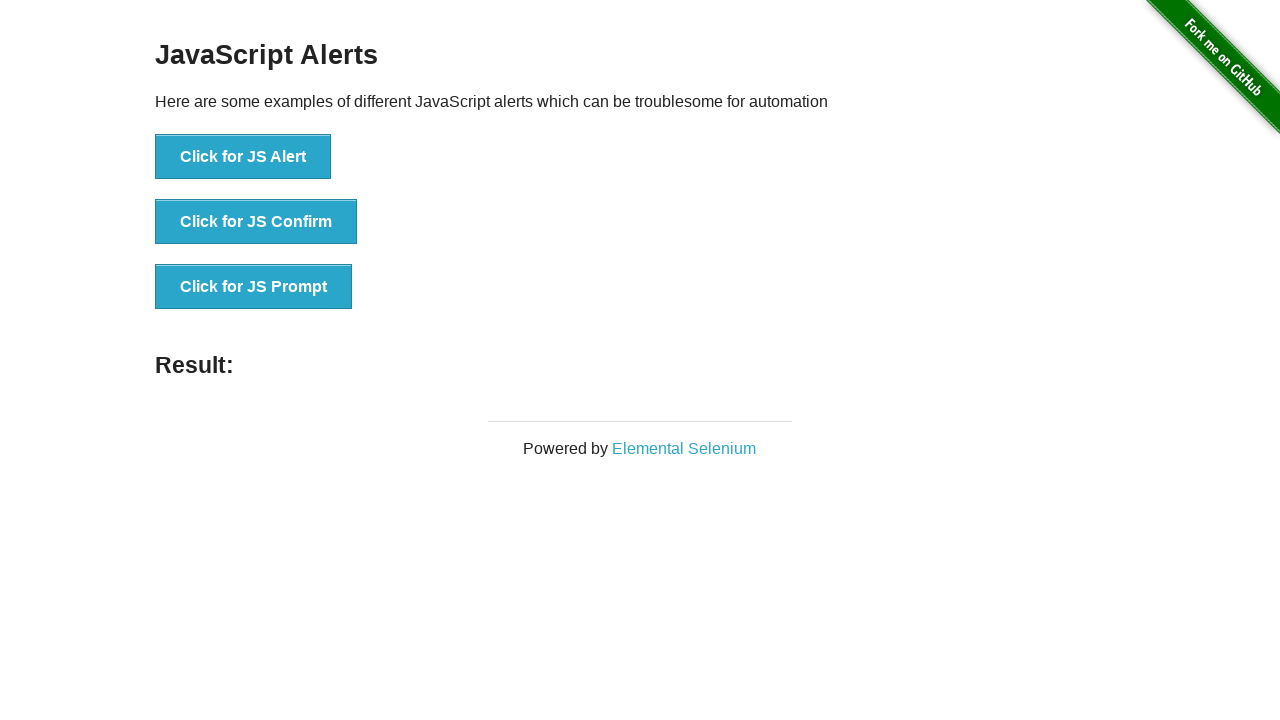

Clicked the JS Prompt button at (254, 287) on xpath=//button[text()='Click for JS Prompt']
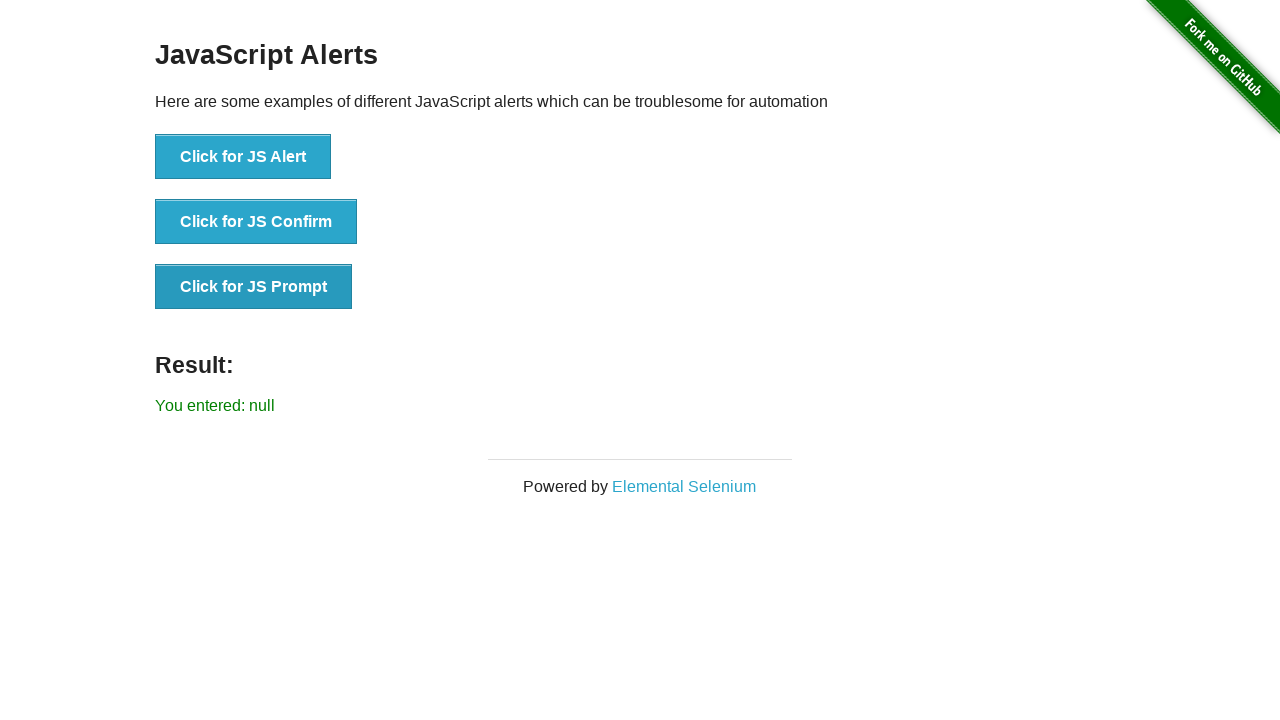

Set up dialog handler to accept prompt with 'hello'
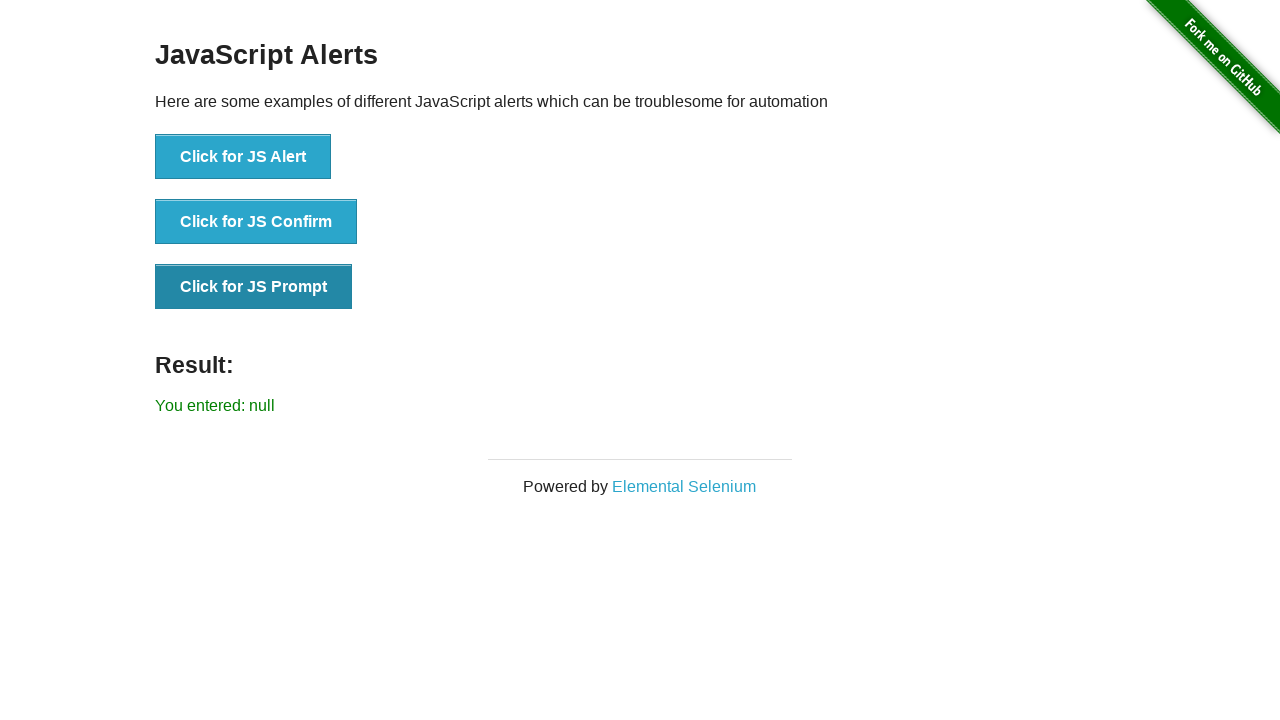

Clicked the JS Prompt button to trigger dialog at (254, 287) on xpath=//button[text()='Click for JS Prompt']
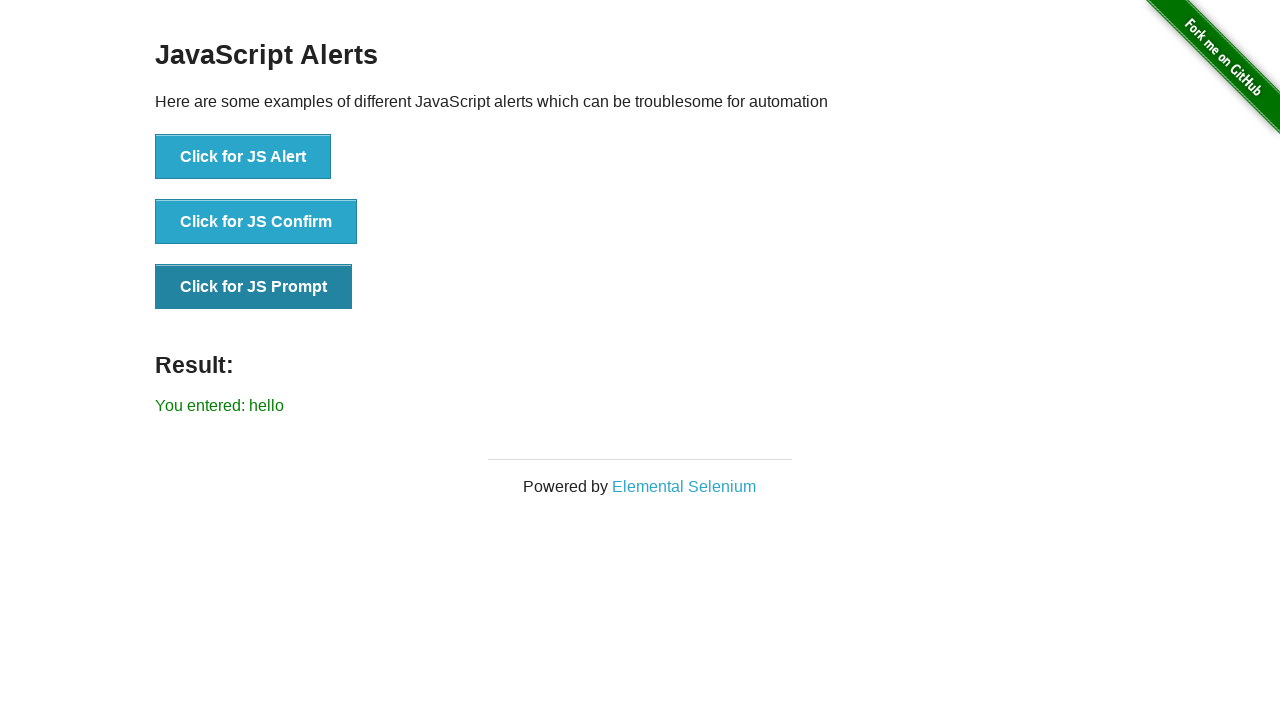

Waited for prompt result to be displayed
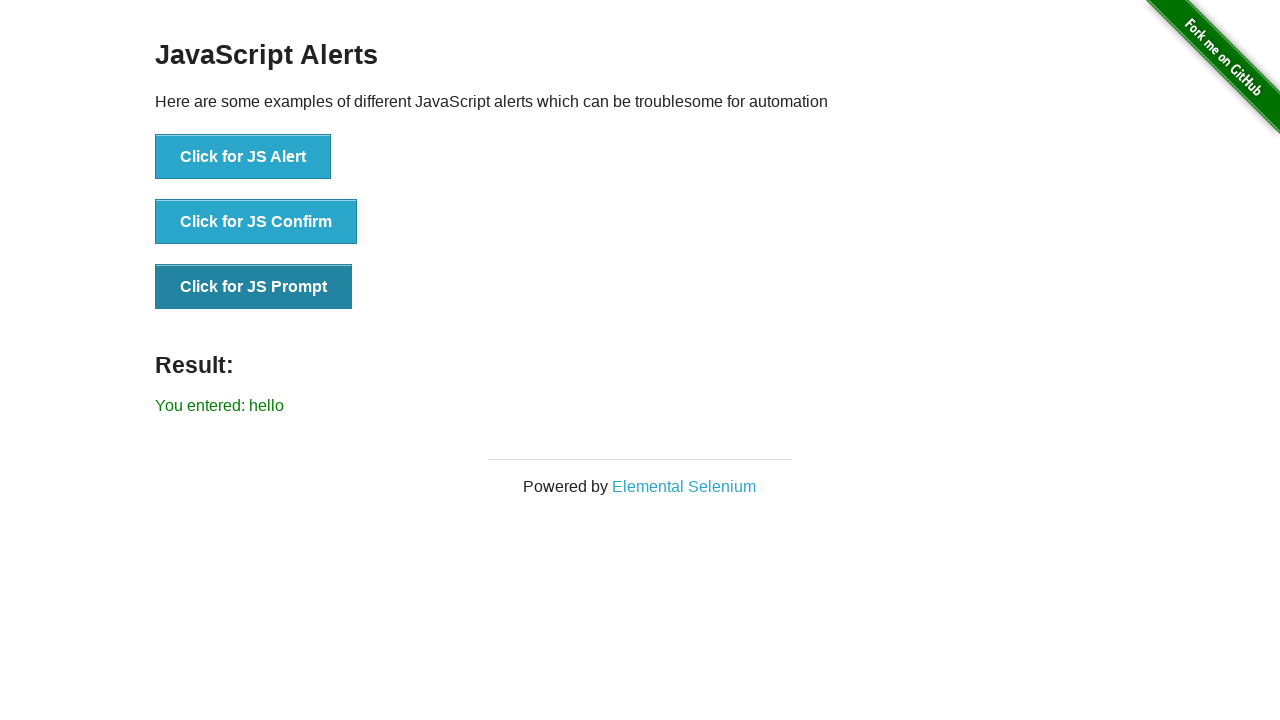

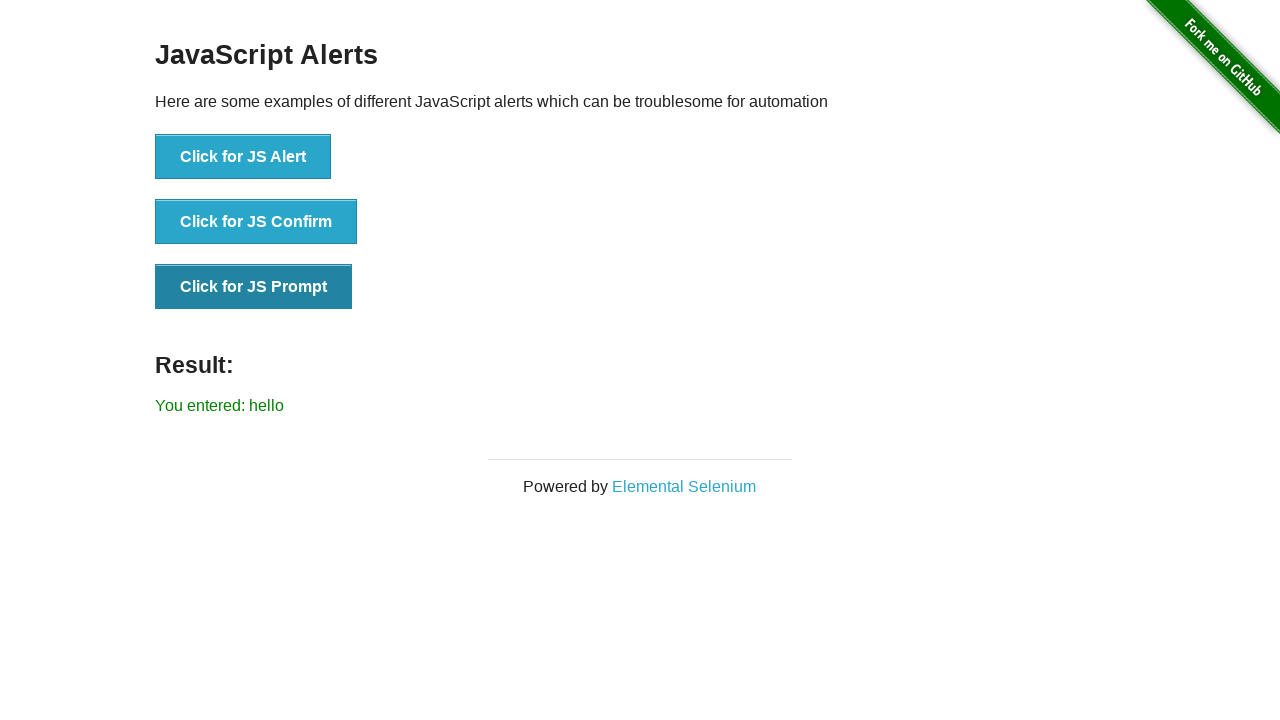